Verifies that the OrangeHRM application is accessible by checking the page title loads correctly and the username input field is visible and functional

Starting URL: https://opensource-demo.orangehrmlive.com

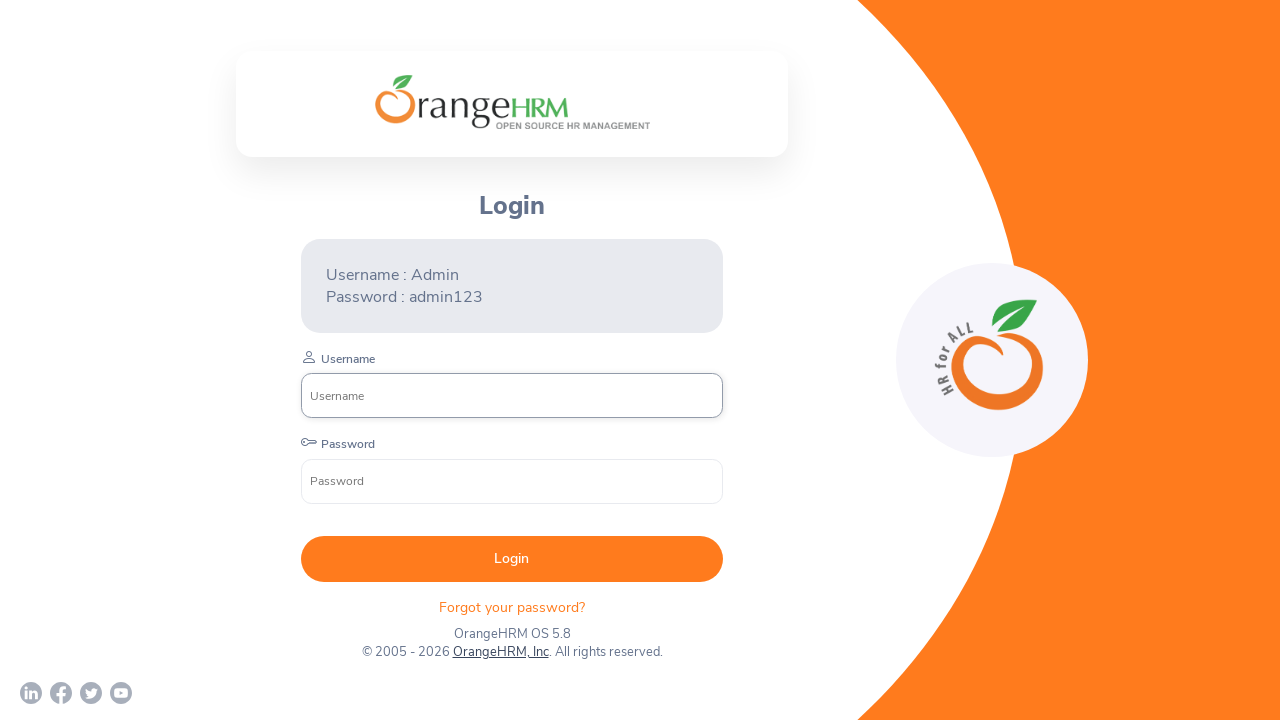

Verified page title contains 'OrangeHRM'
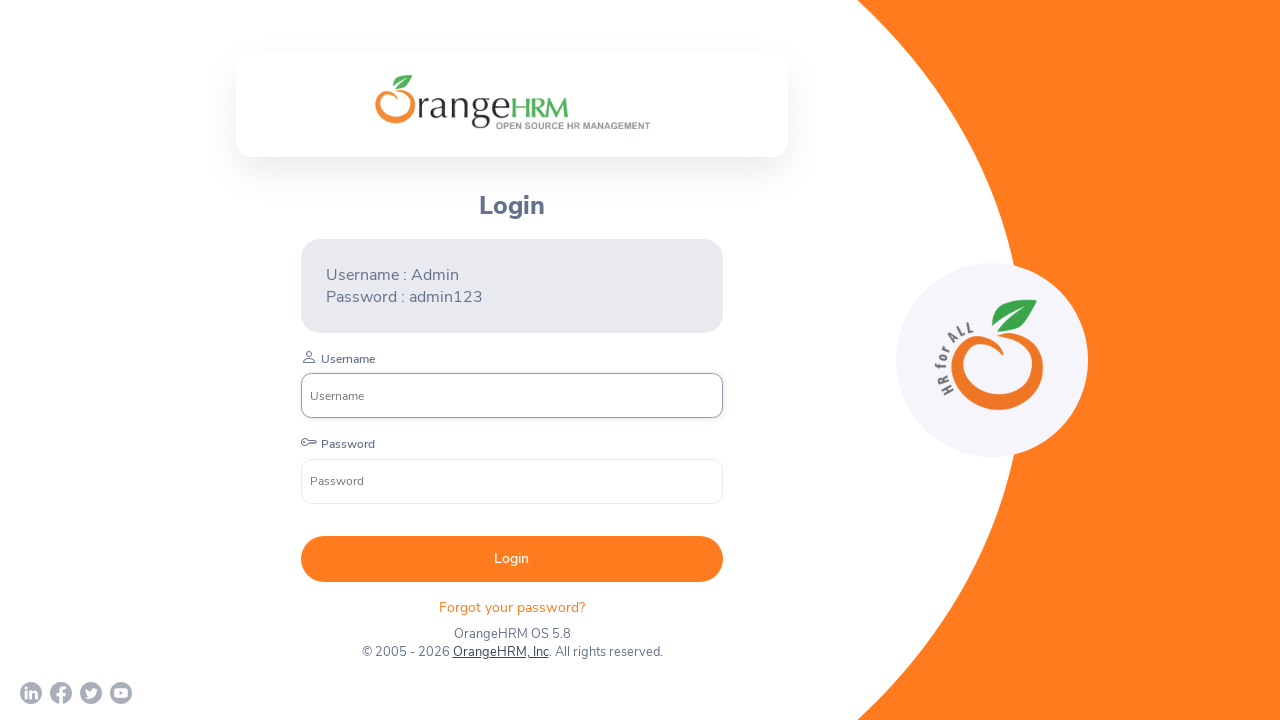

Username input field is visible and ready
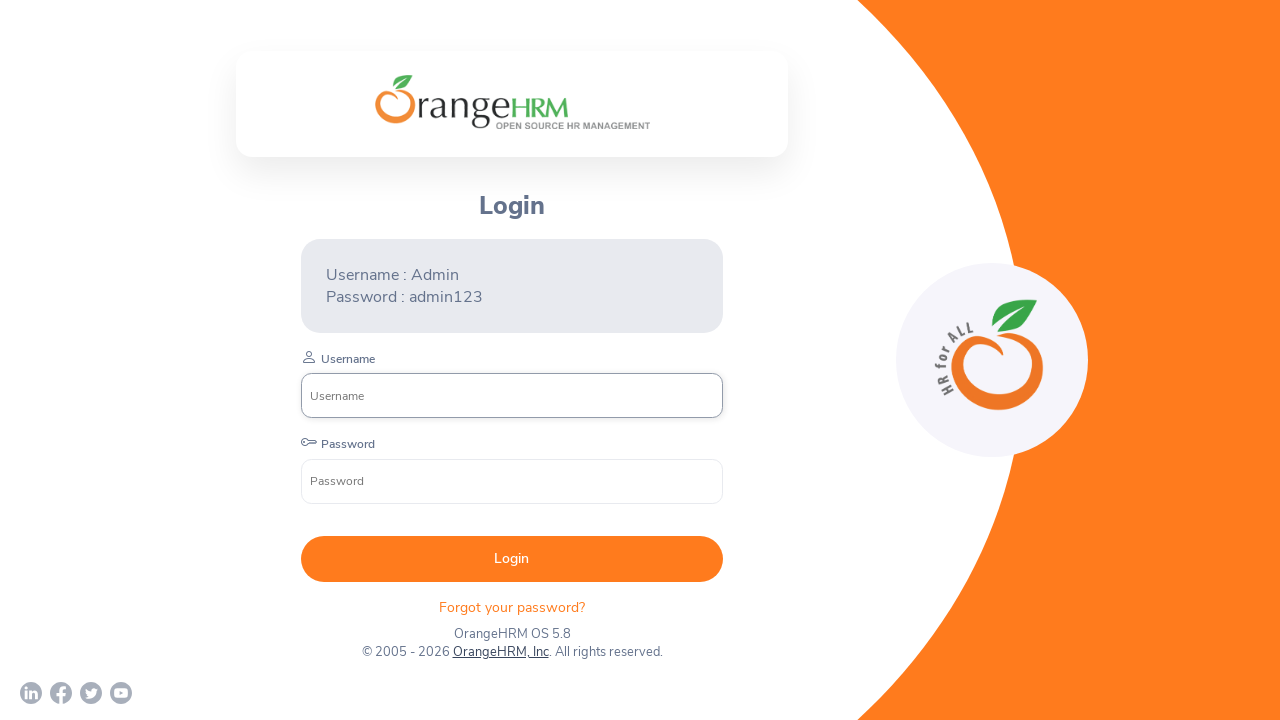

Filled username input field with 'test' on internal:attr=[placeholder="Username"i]
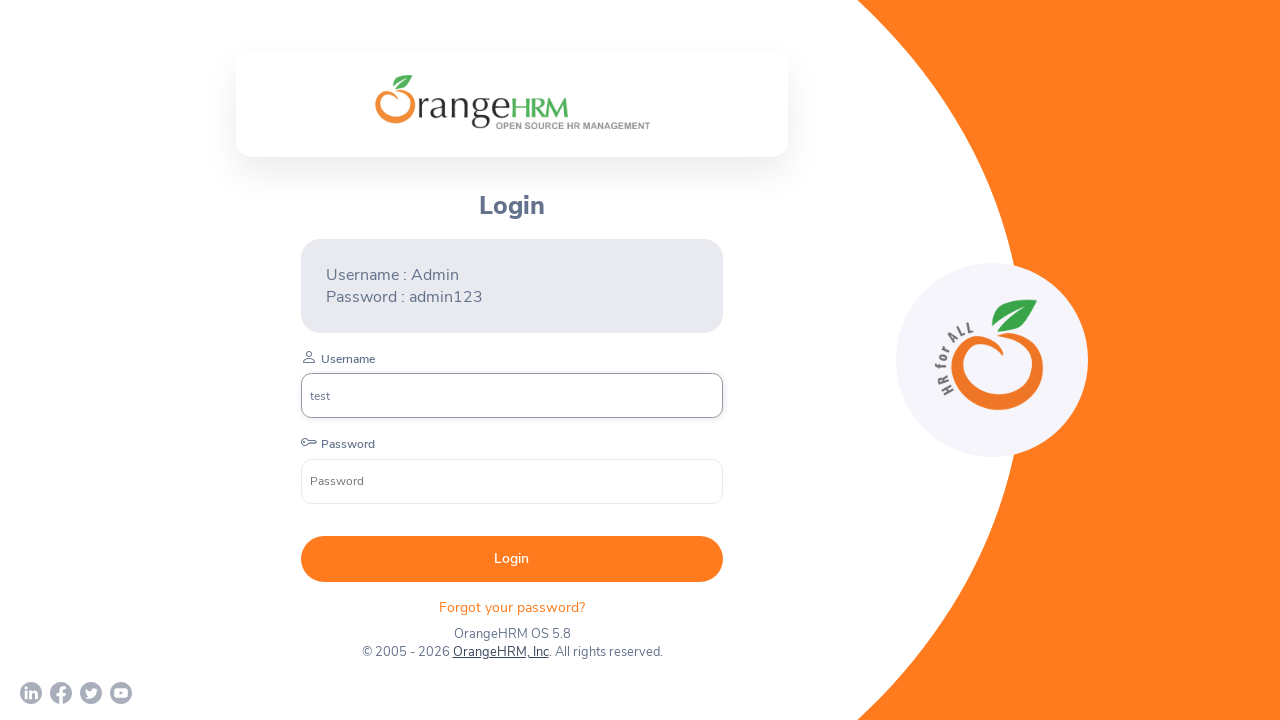

Verified username field contains value 'test'
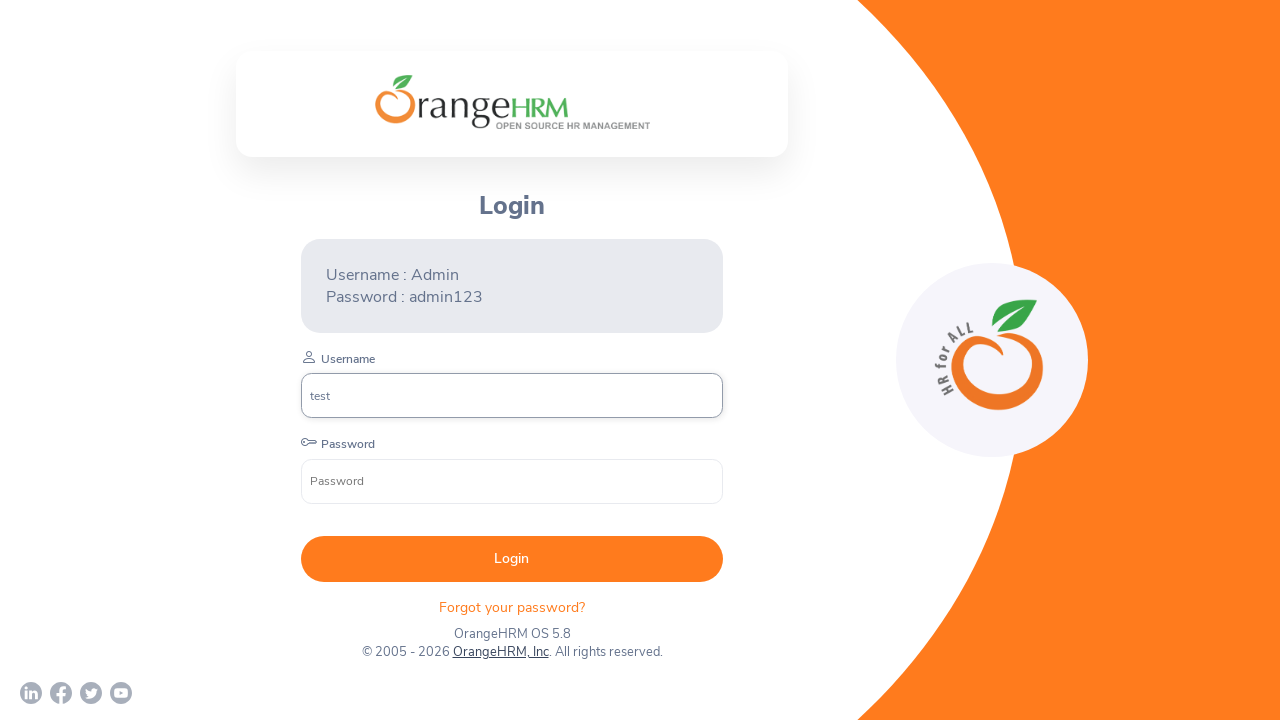

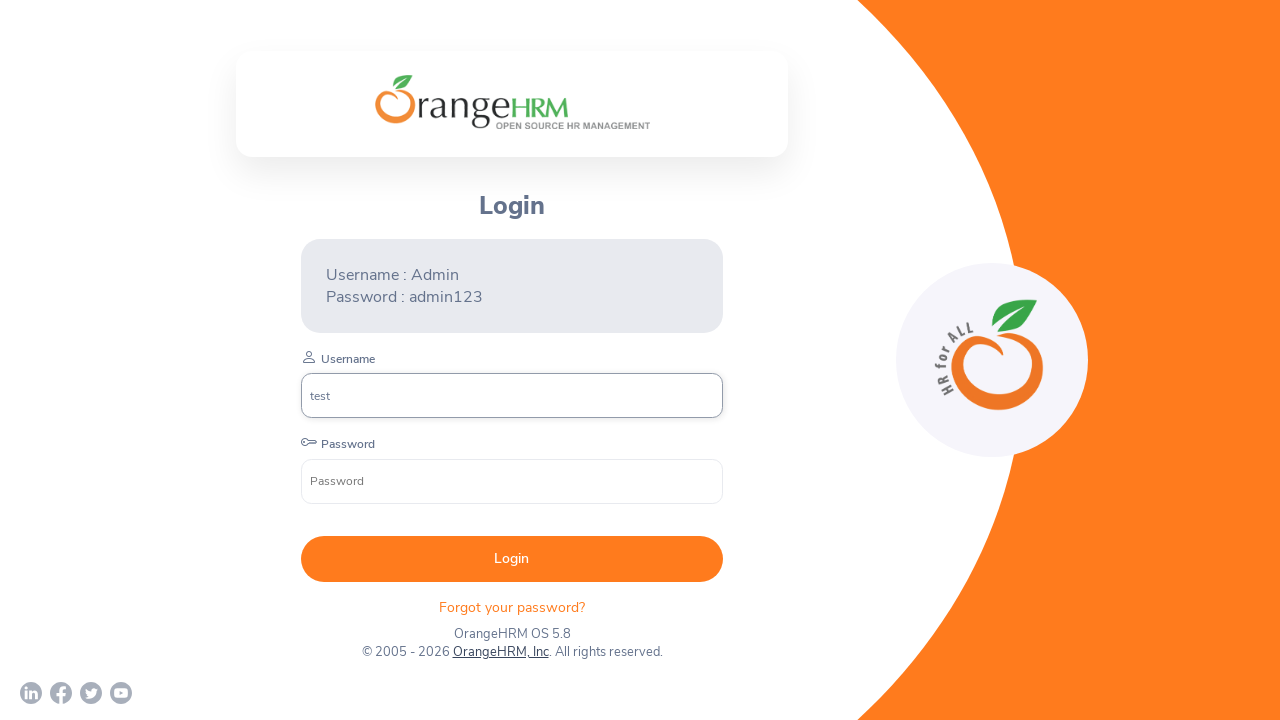